Tests window switching by opening a new window, clicking a contact button in the new window, then switching back to the original window

Starting URL: https://codenboxautomationlab.com/practice/

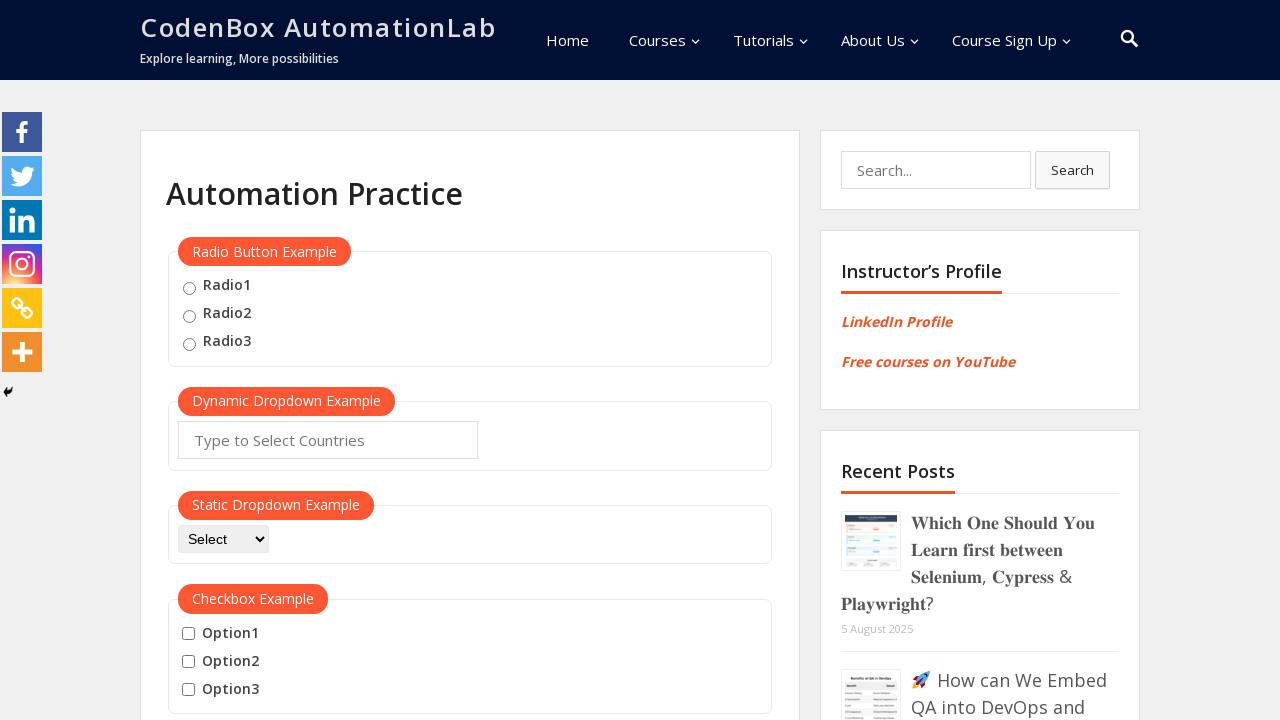

Clicked button to open new window at (237, 360) on #openwindow
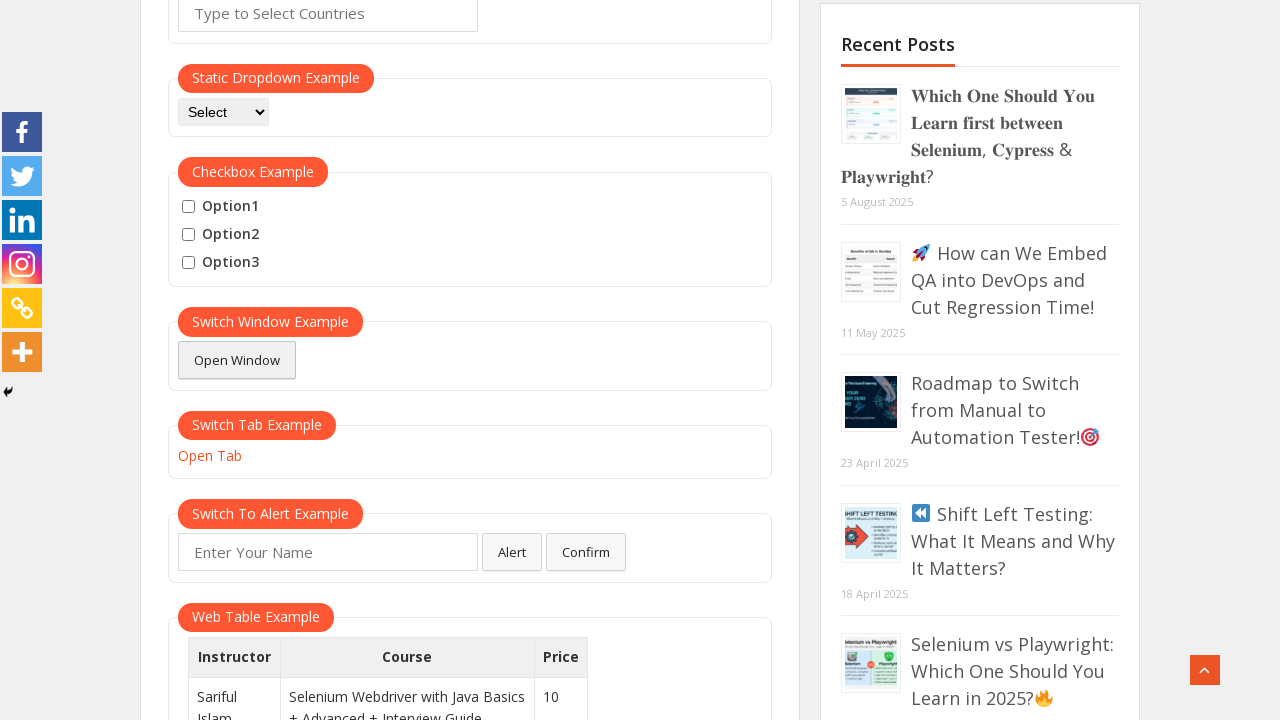

New window opened and captured
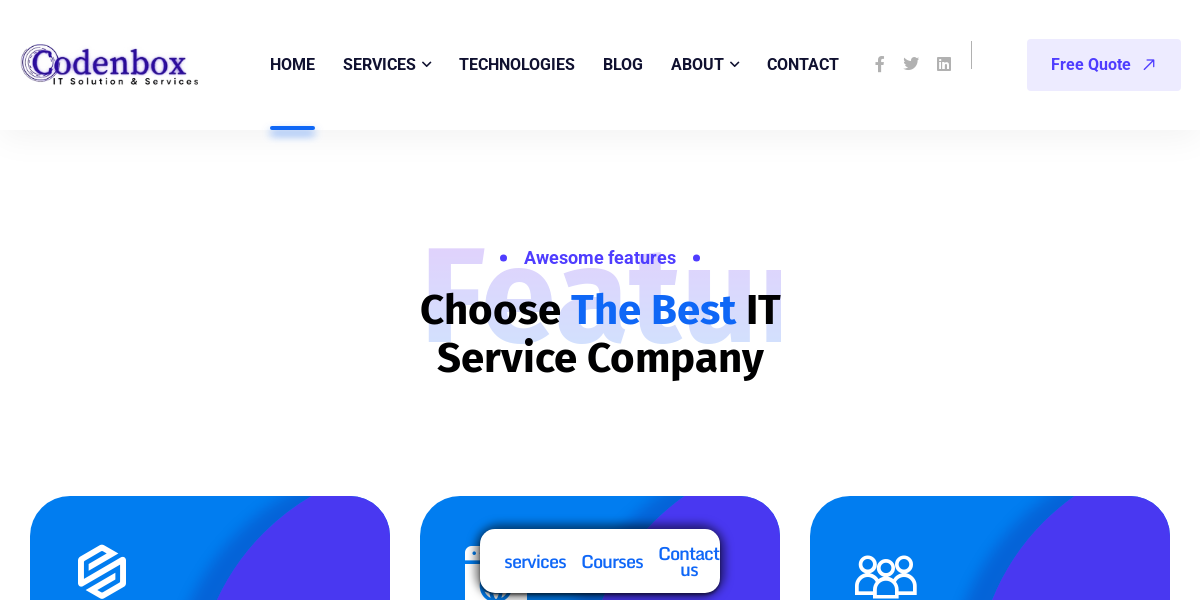

New window page load state completed
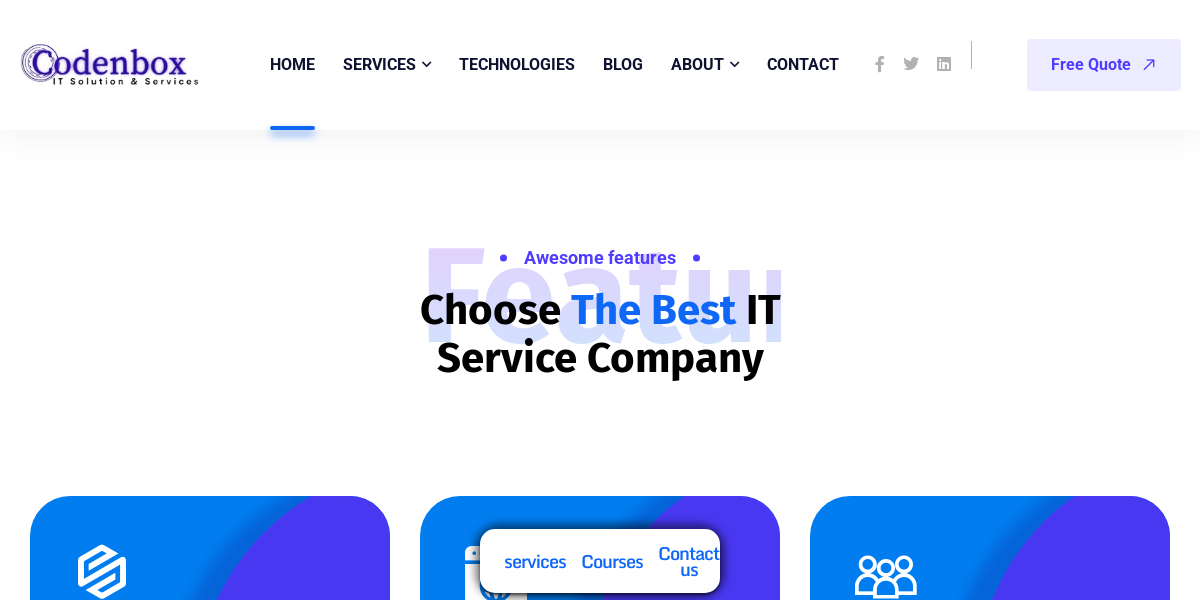

Clicked Contact button in new window at (803, 65) on #menu-item-9680
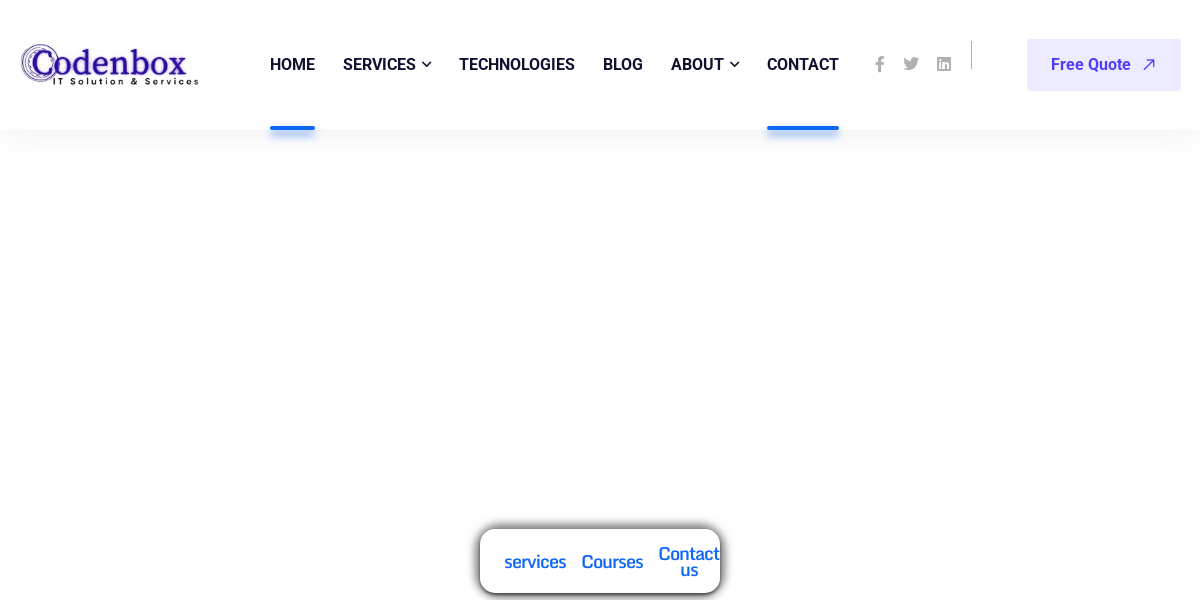

Closed new window and switched back to original window
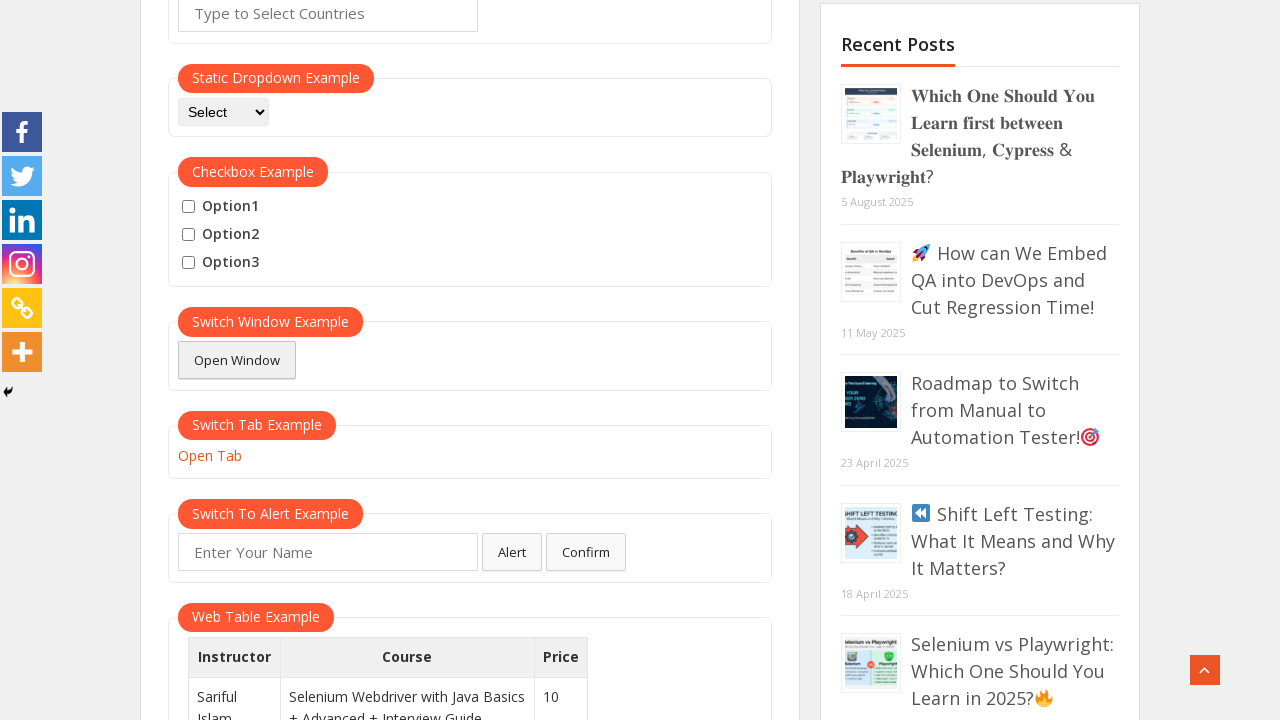

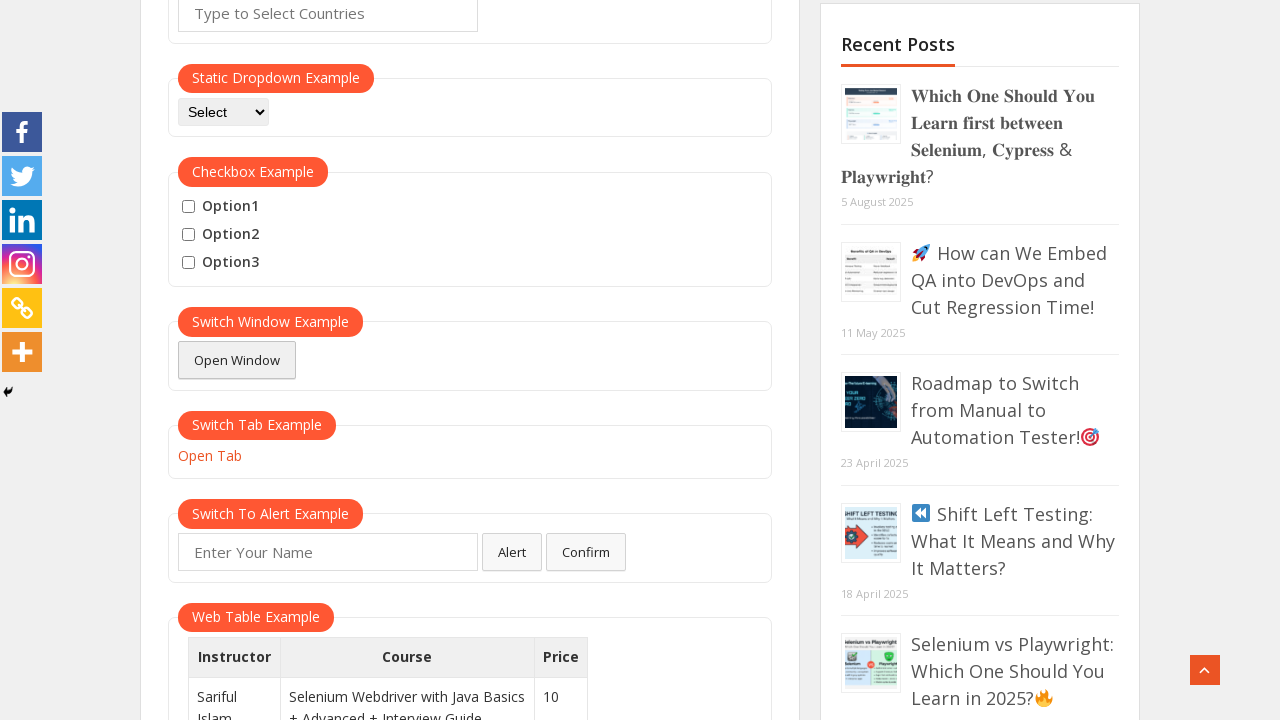